Navigates to a book catalog site, scrolls to the bottom of the page, then clicks on the first book to view its details page.

Starting URL: https://books.toscrape.com/

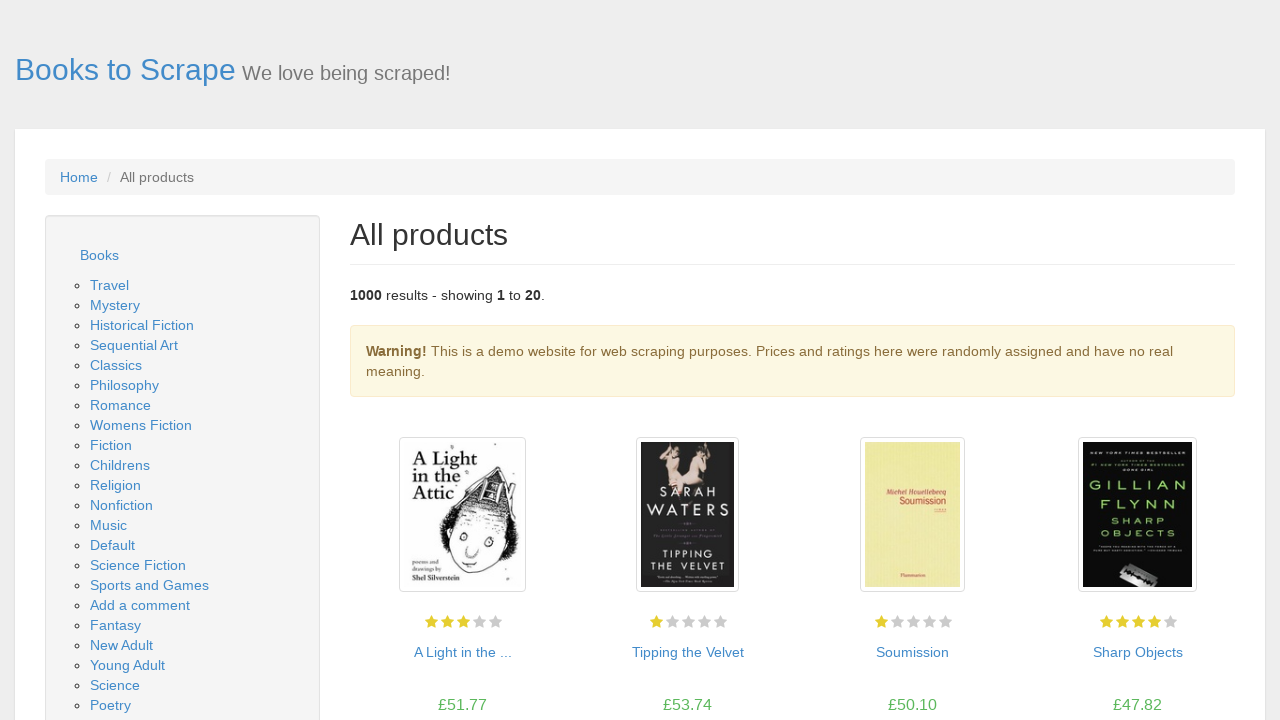

Navigated to book catalog site at https://books.toscrape.com/
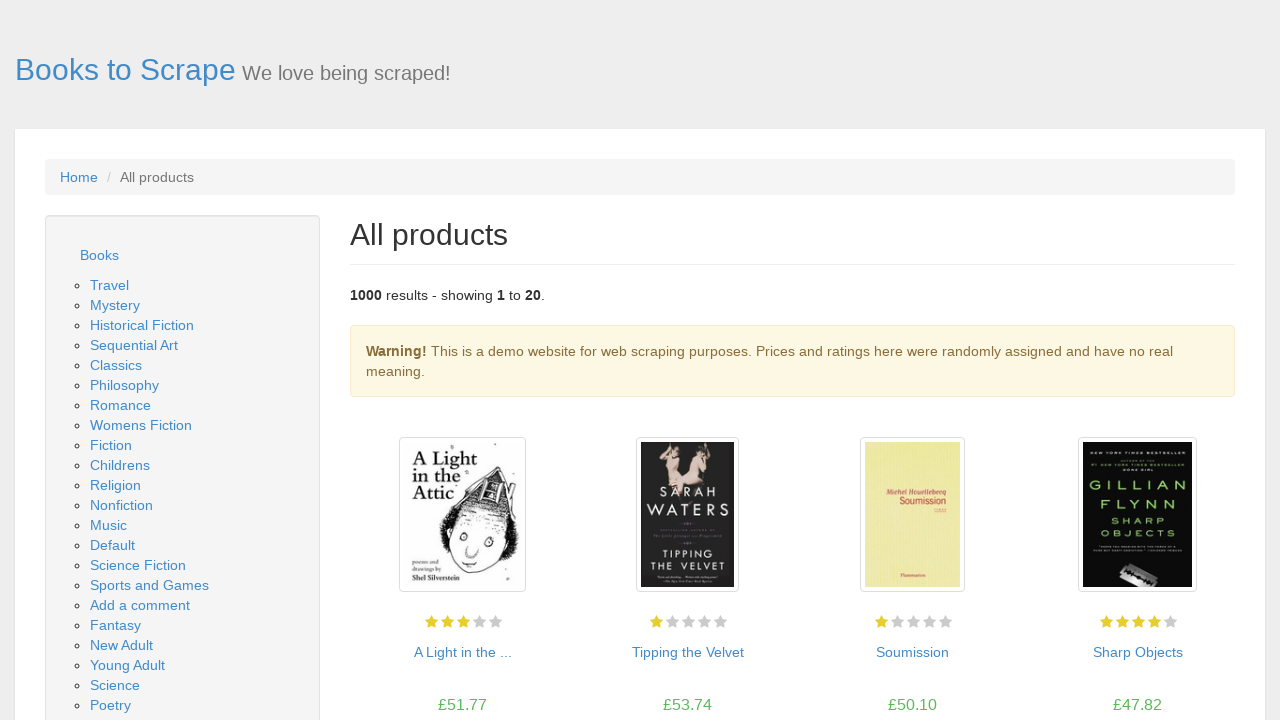

Scrolled to the bottom of the page
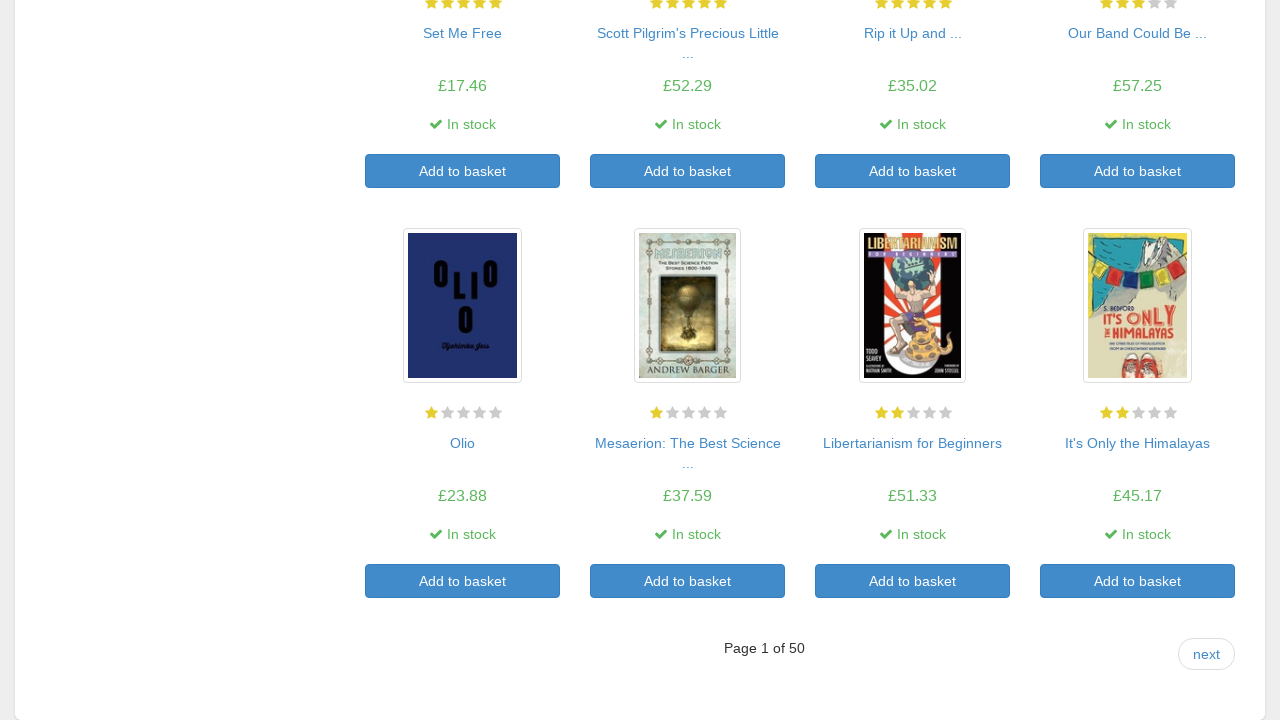

Book articles loaded and became visible
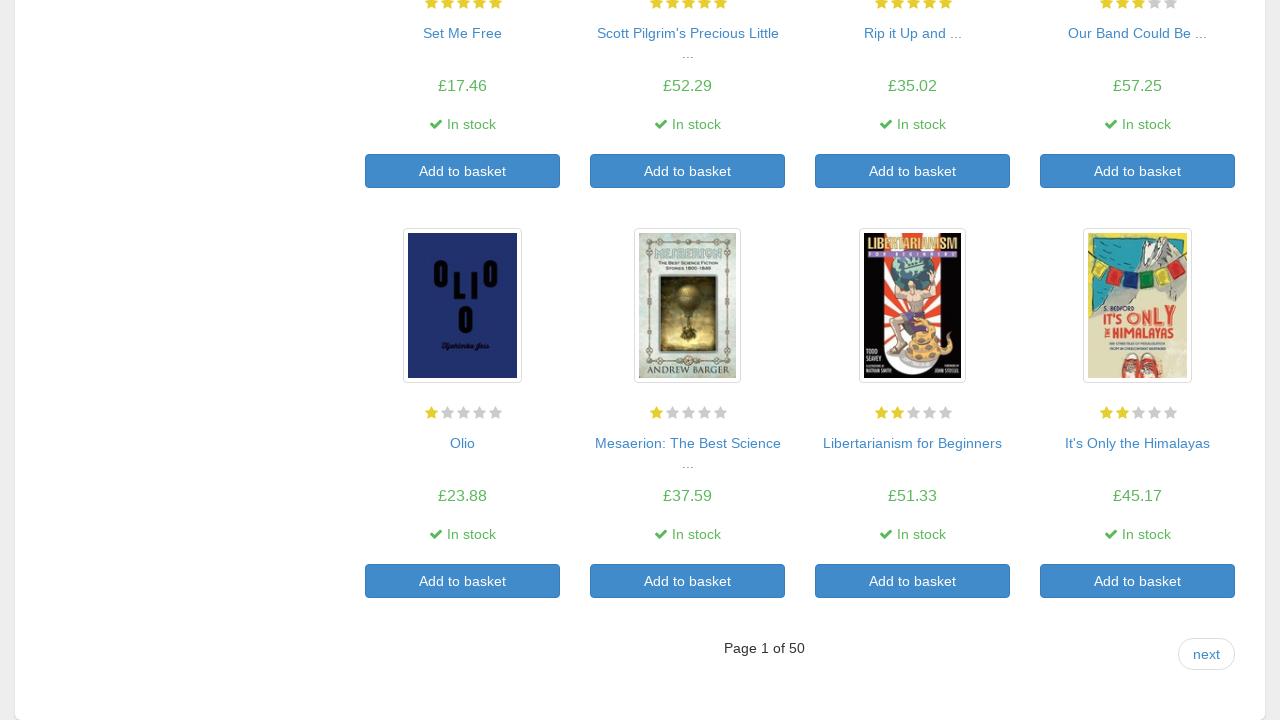

Clicked on the first book to view its details at (462, 360) on article.product_pod h3 a >> nth=0
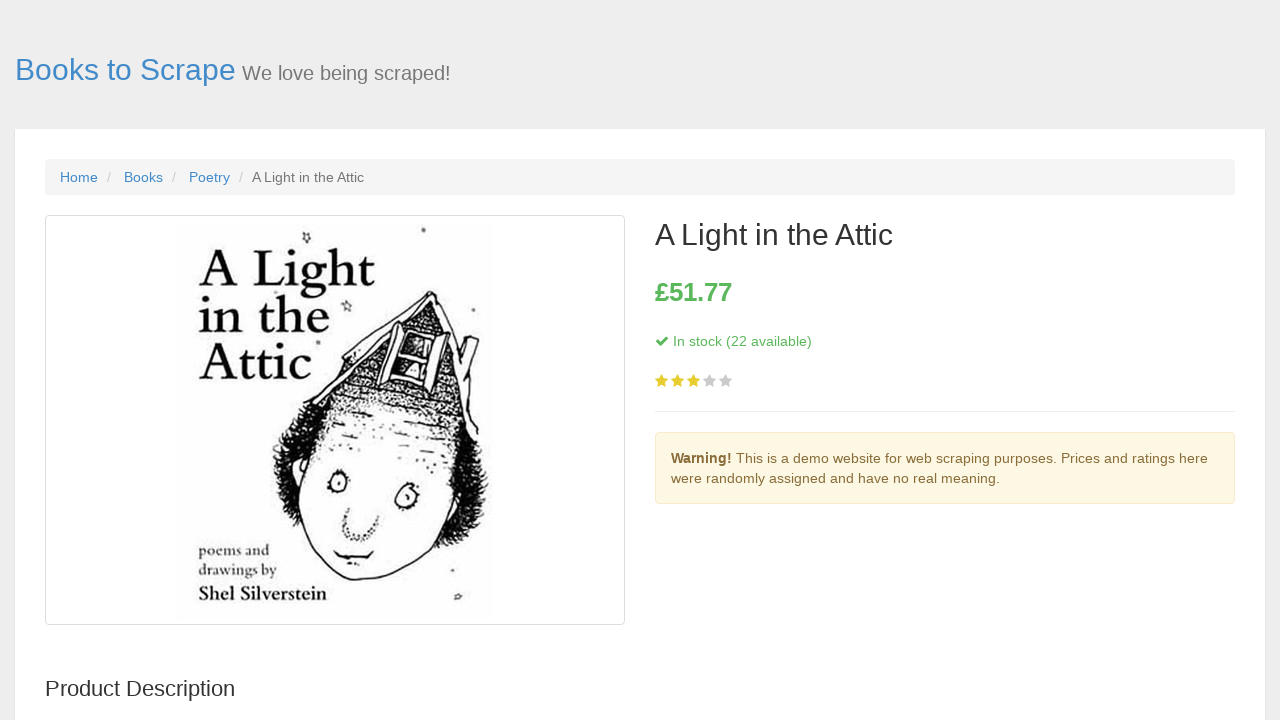

Product description loaded on the book details page
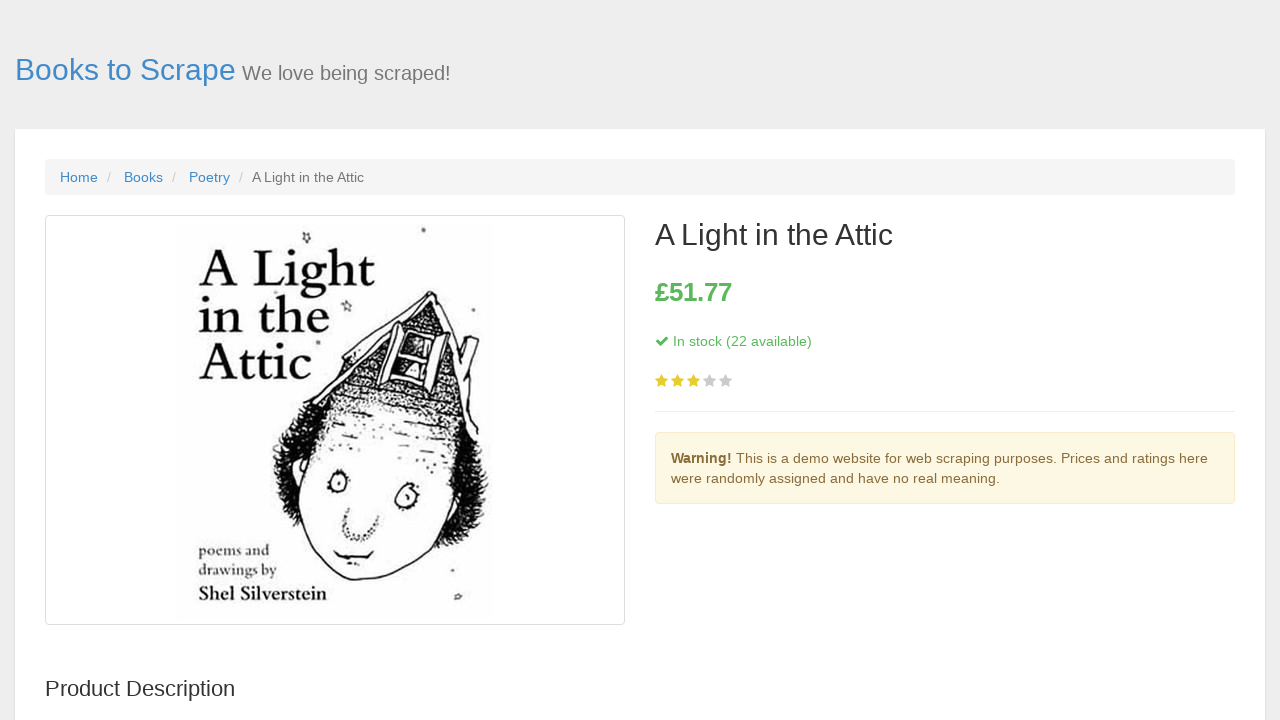

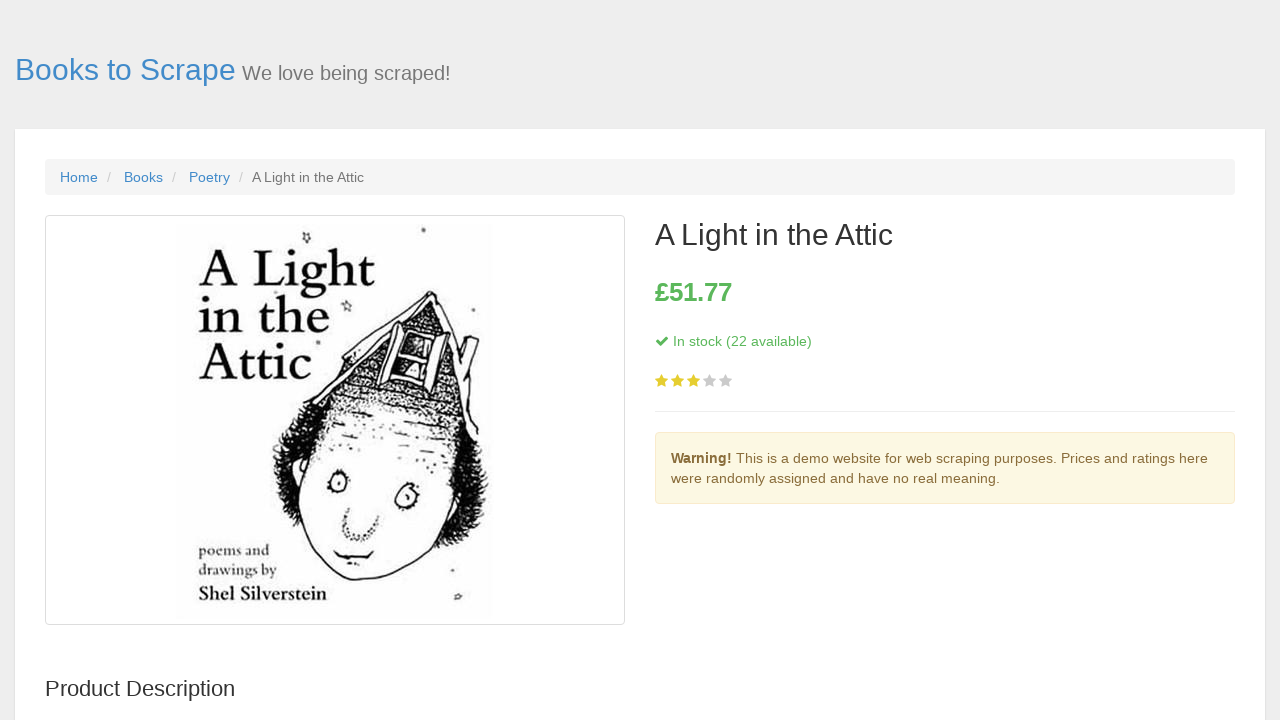